Tests division with increment and decrement buttons to modify input values

Starting URL: https://www.globalsqa.com/angularJs-protractor/SimpleCalculator/

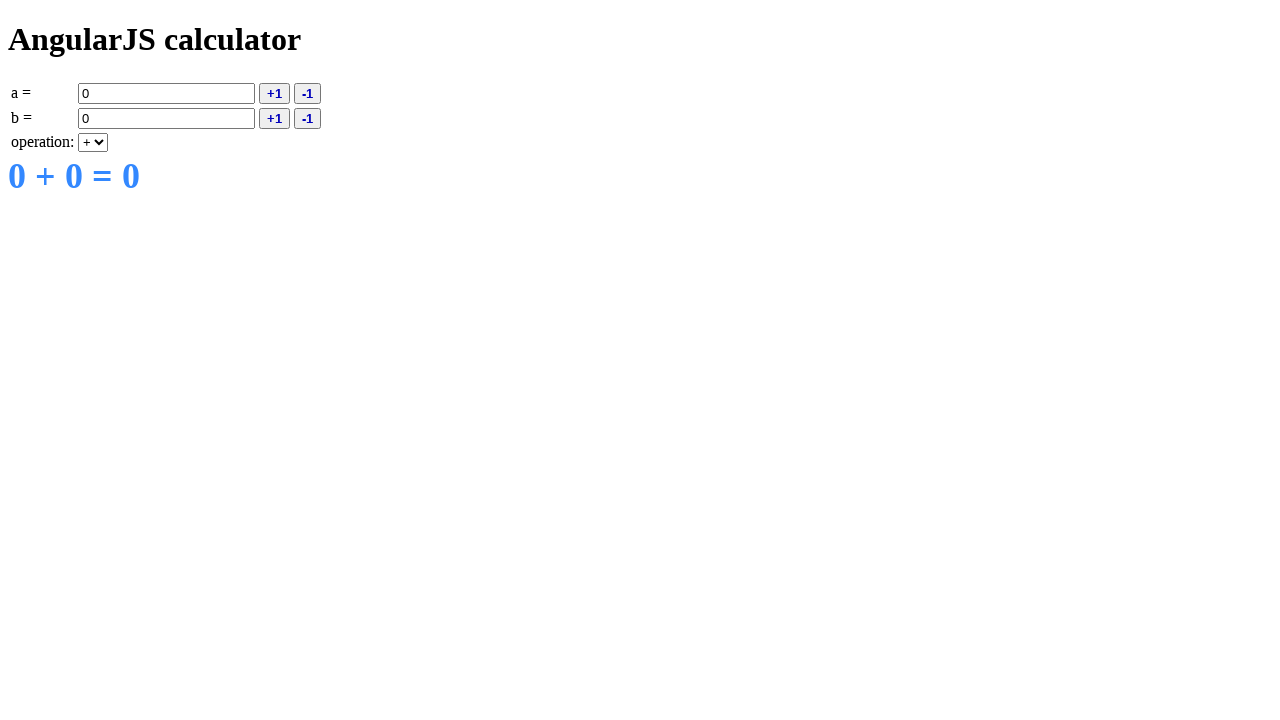

Filled value A with '7' on input[ng-model='a']
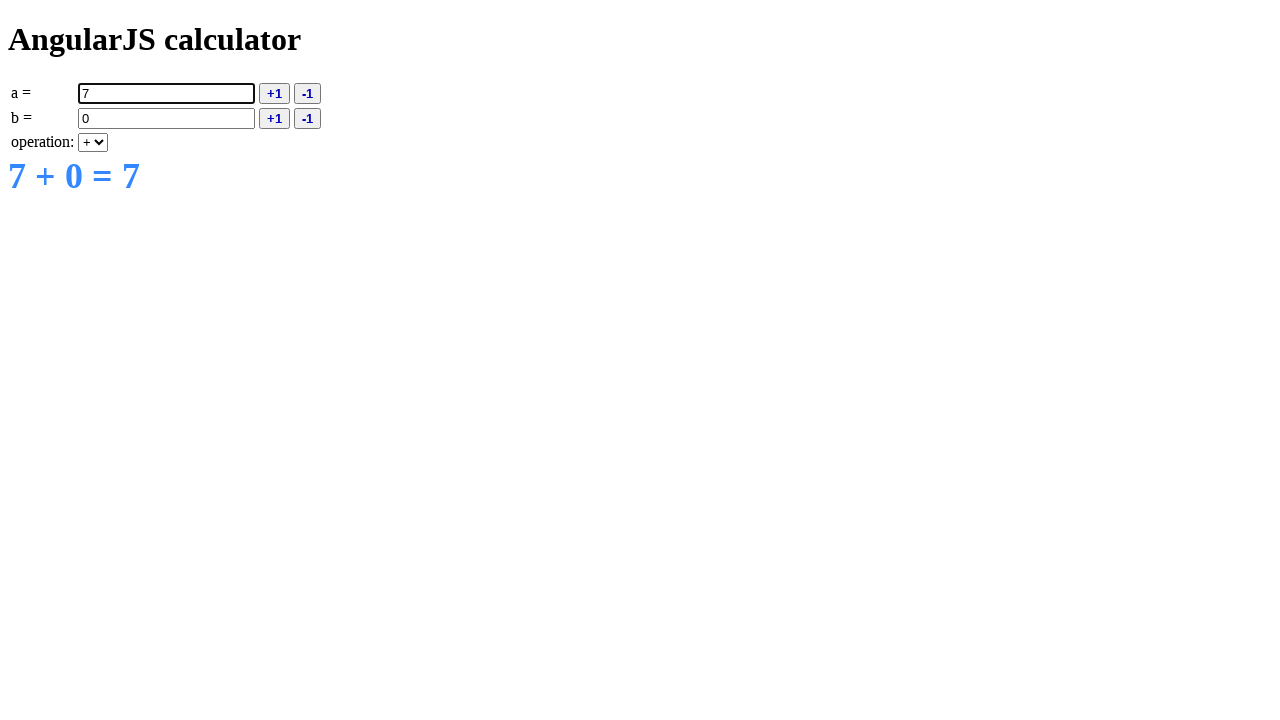

Clicked decrement A button at (308, 93) on button[ng-click='deca()']
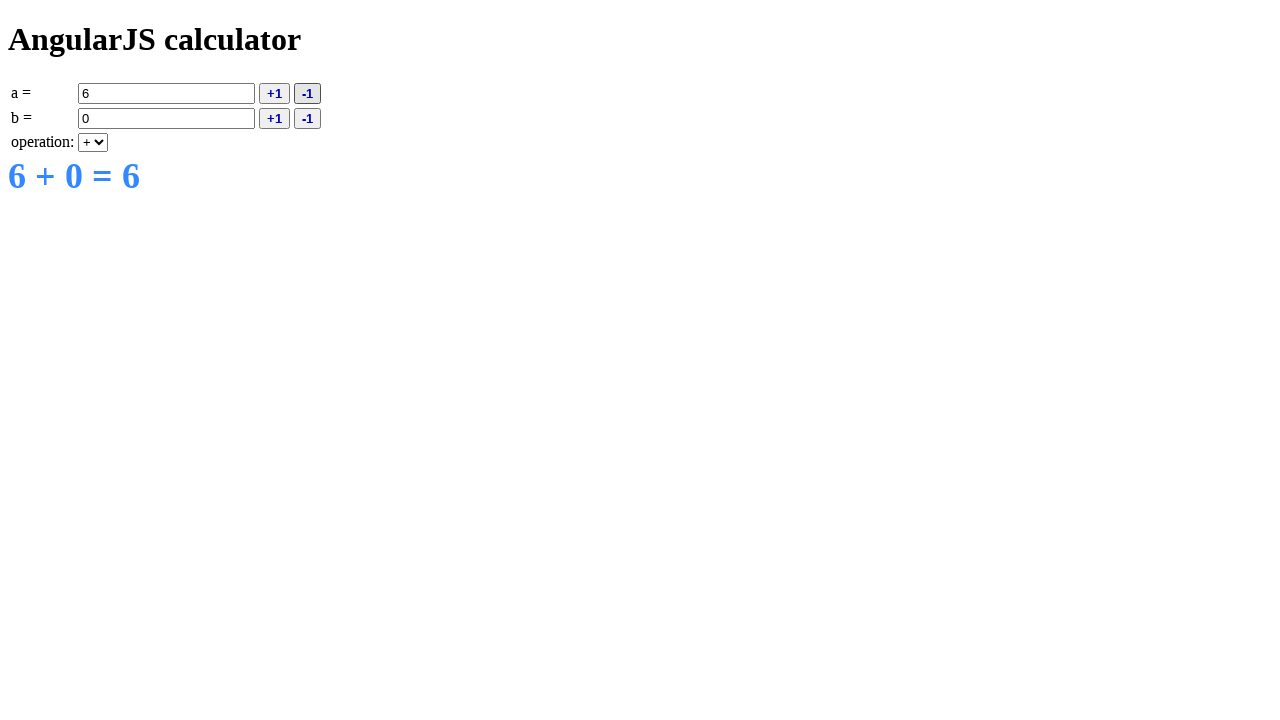

Selected division operation on select[ng-model='operation']
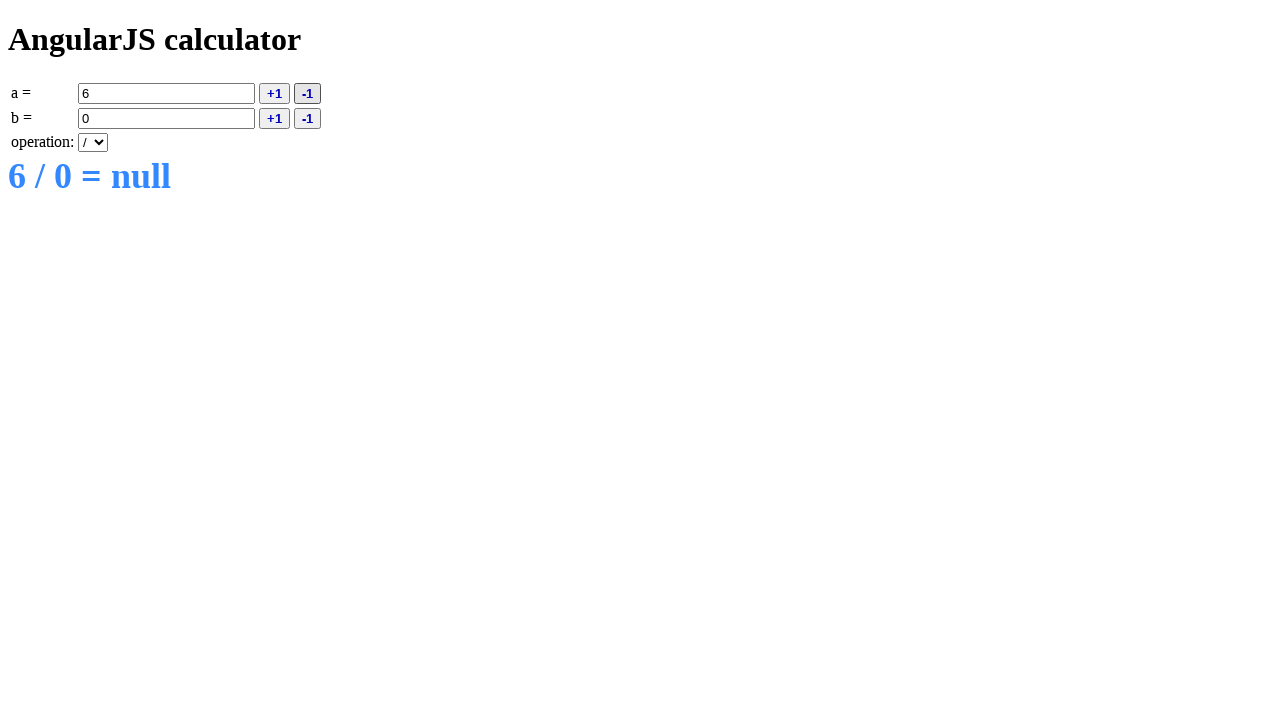

Filled value B with '2' on input[ng-model='b']
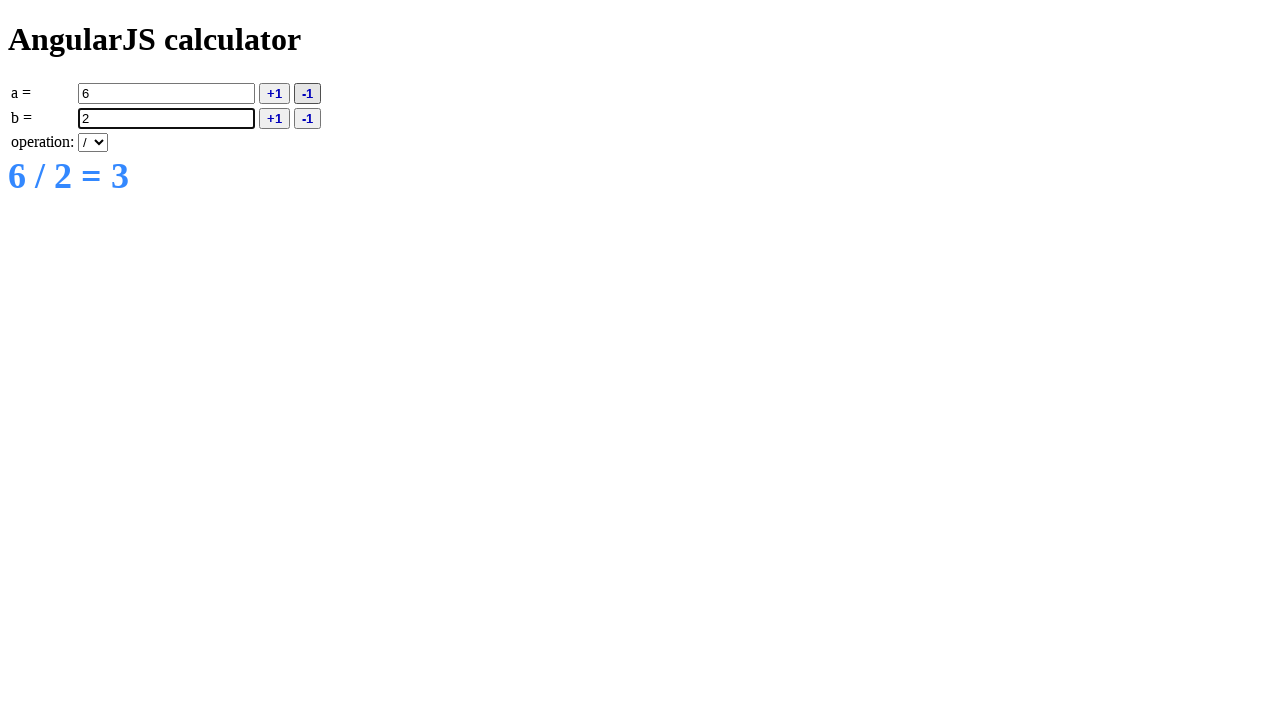

Clicked increment B button at (274, 118) on button[ng-click='incb()']
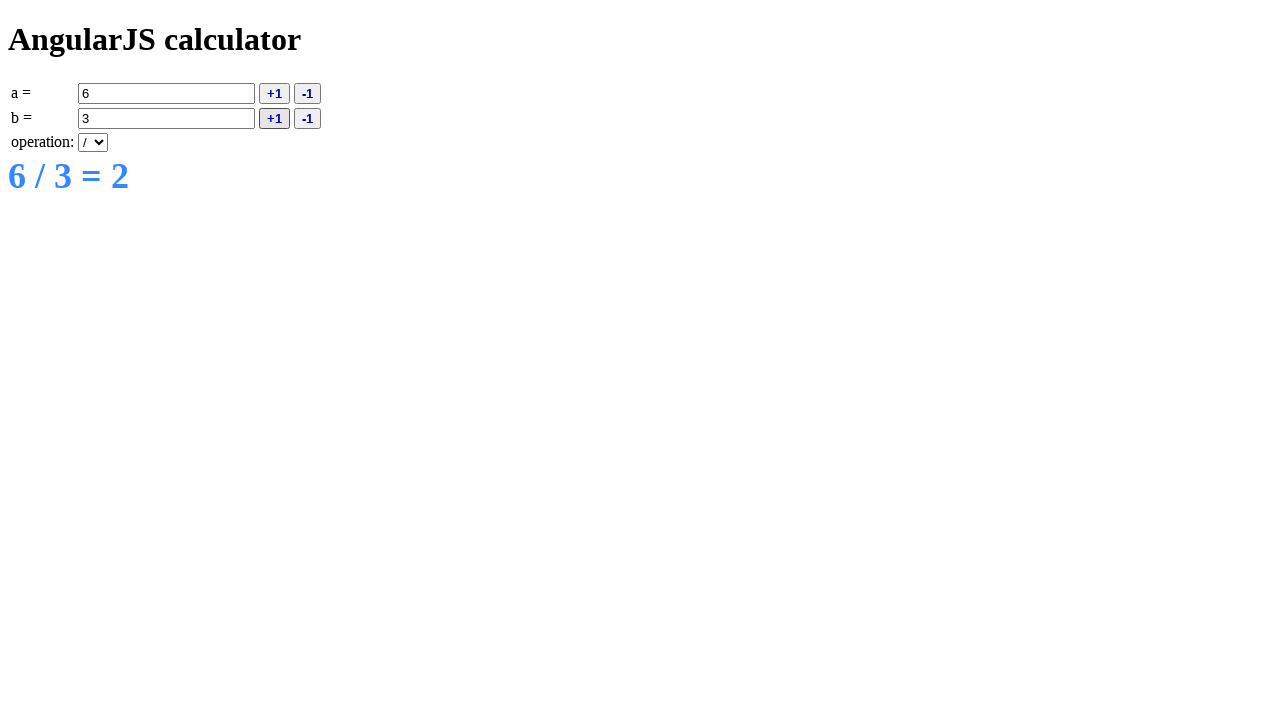

Waited for division result to appear
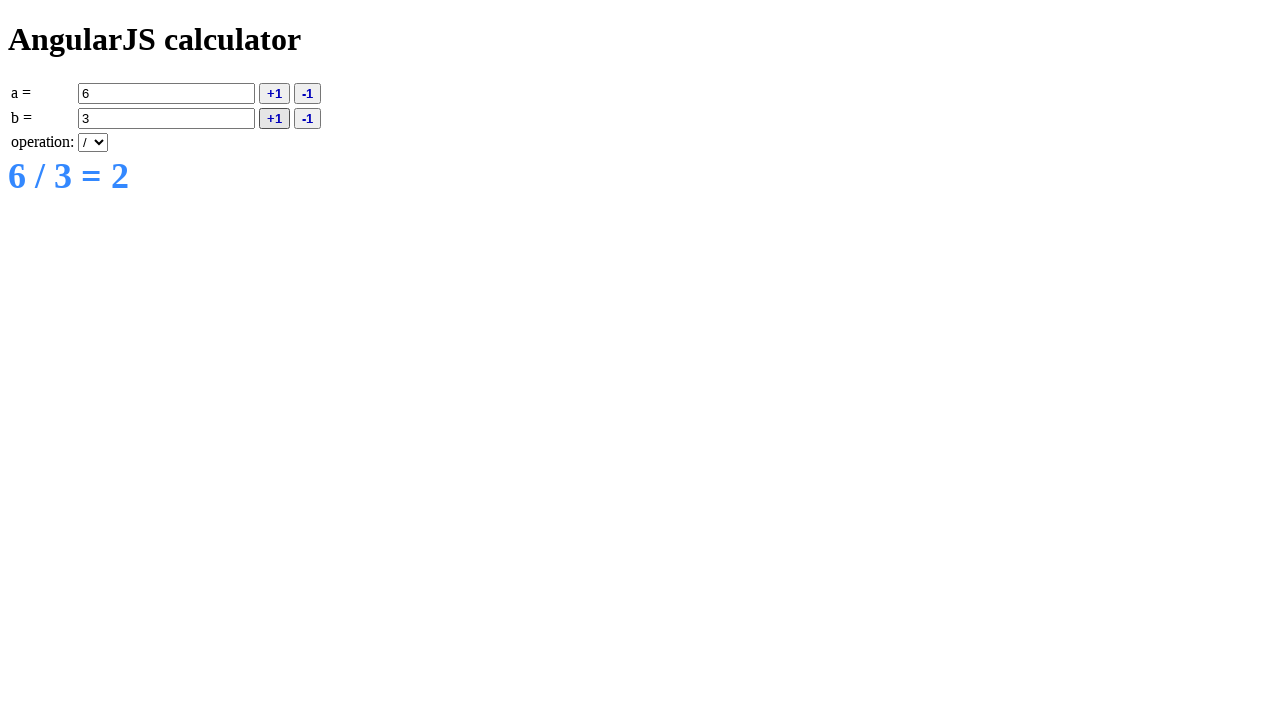

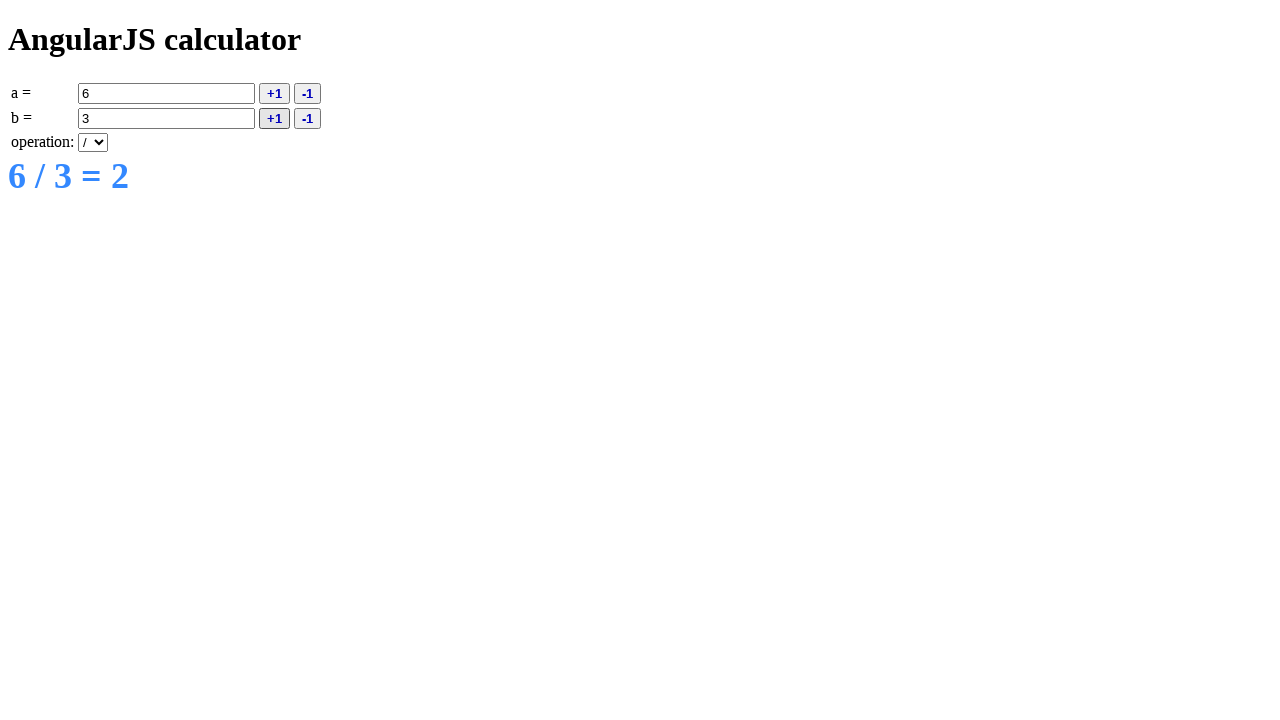